Tests Python.org search functionality by entering "pycon" in the search field and submitting the search form, then verifying results are returned.

Starting URL: http://www.python.org

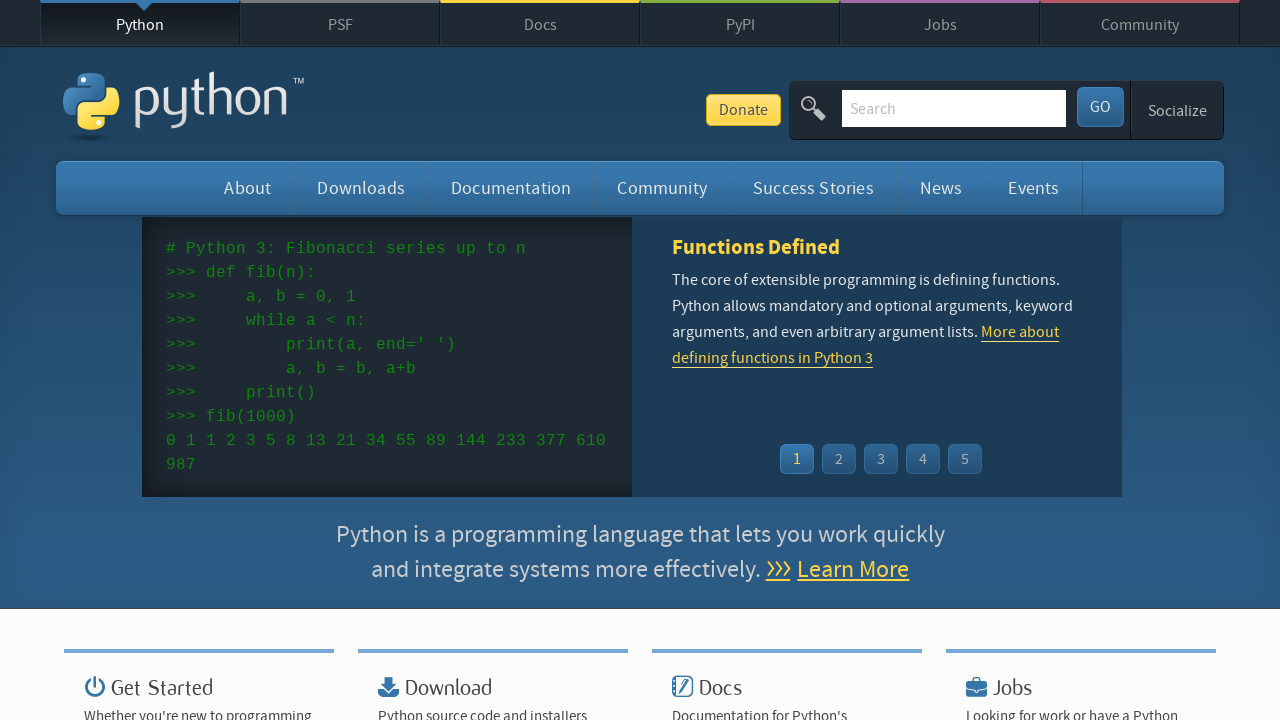

Verified page title contains 'Python'
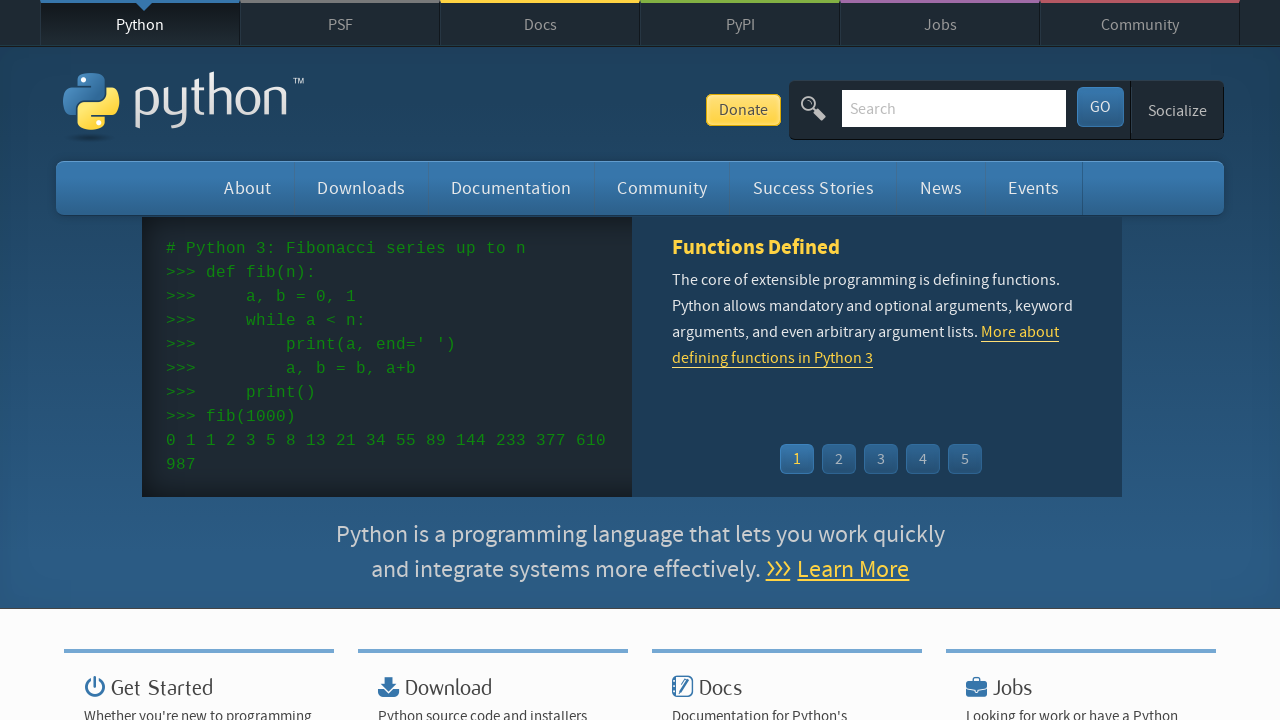

Entered 'pycon' in search field on input[name='q']
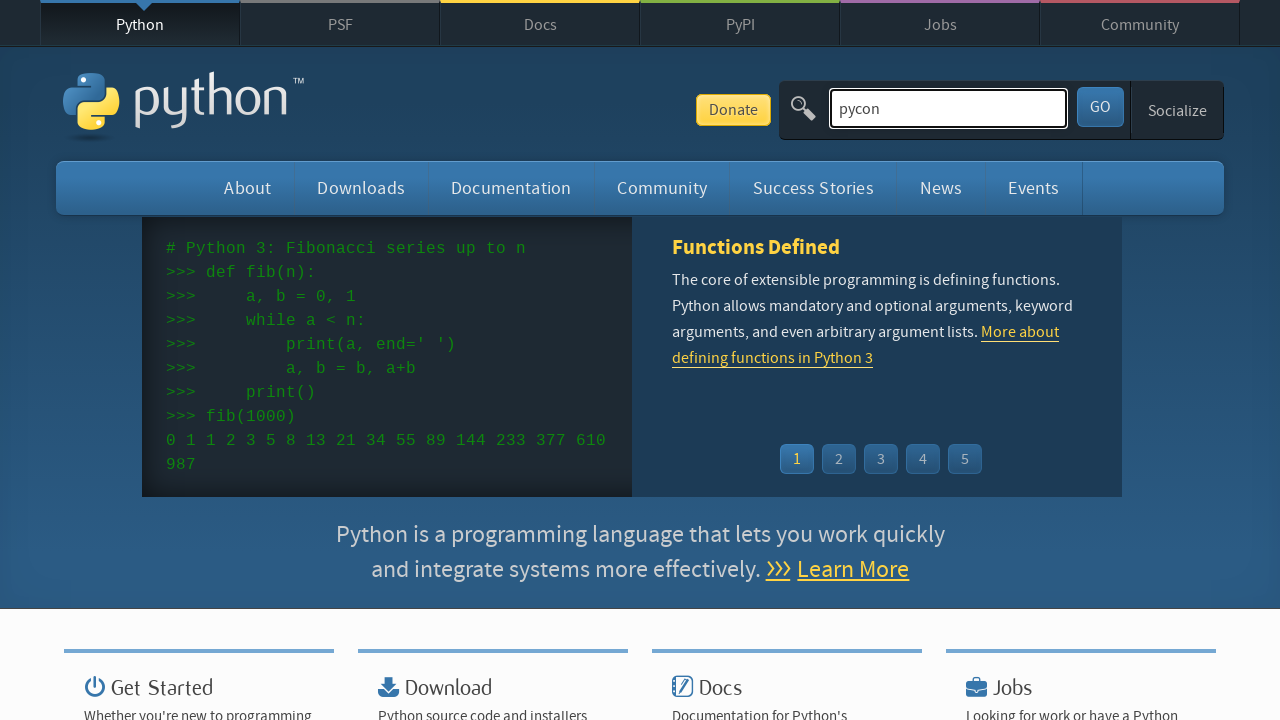

Submitted search form by pressing Enter on input[name='q']
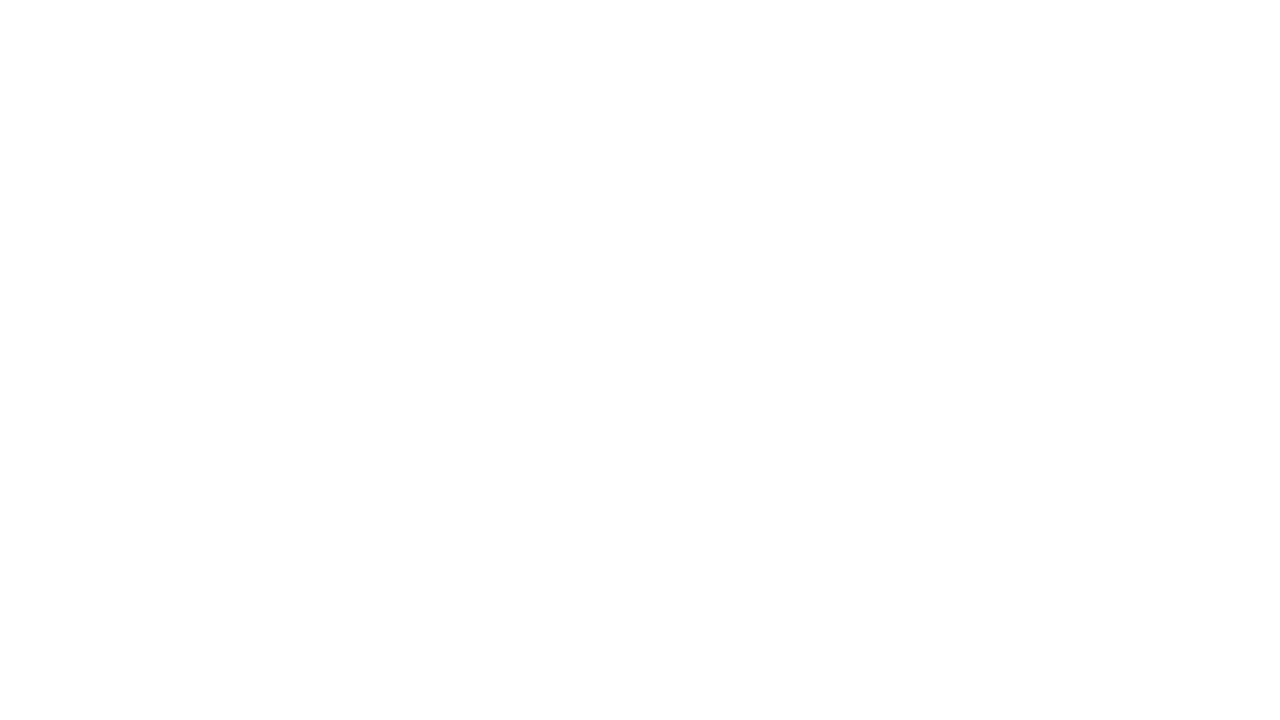

Waited for network idle state after search submission
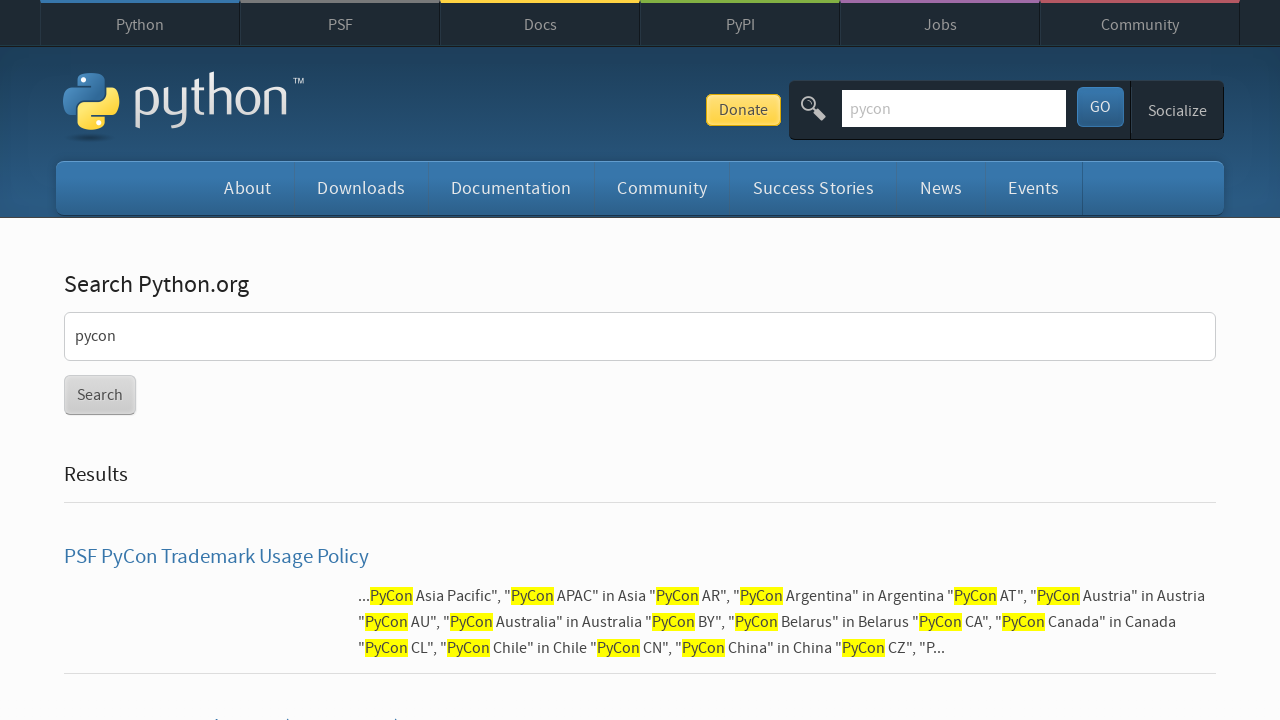

Verified search results were returned (no 'No results found' message)
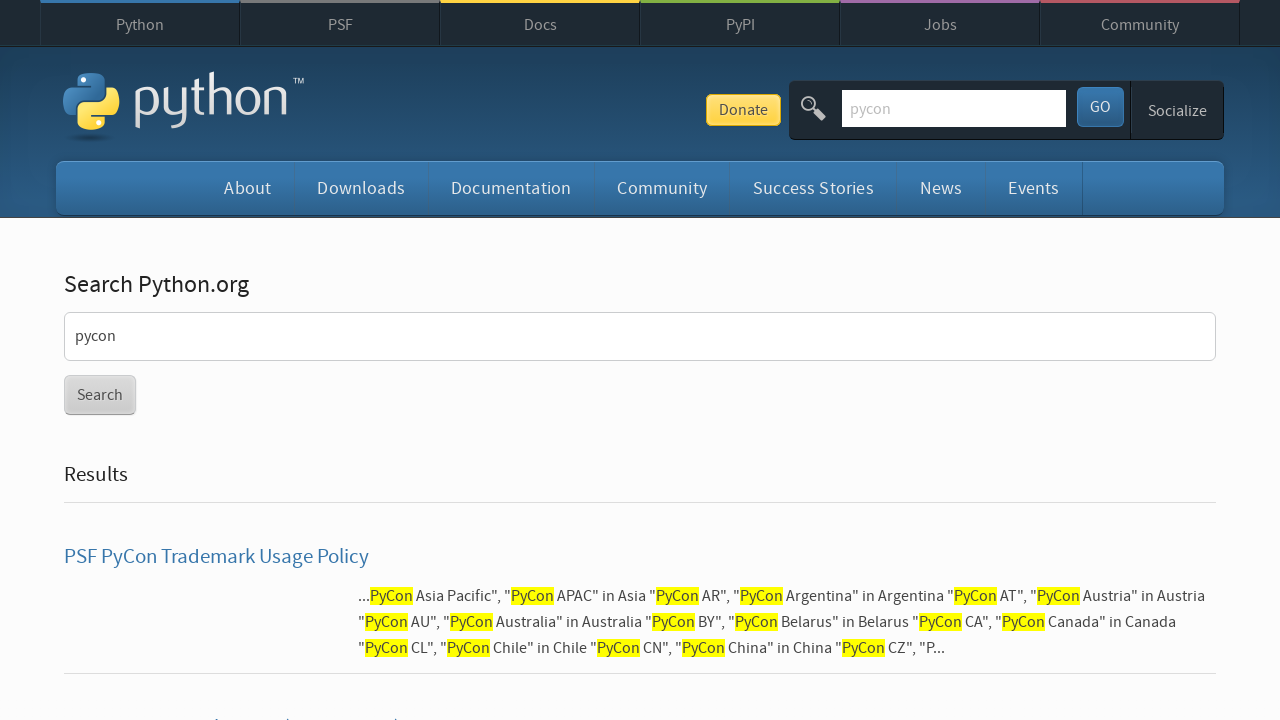

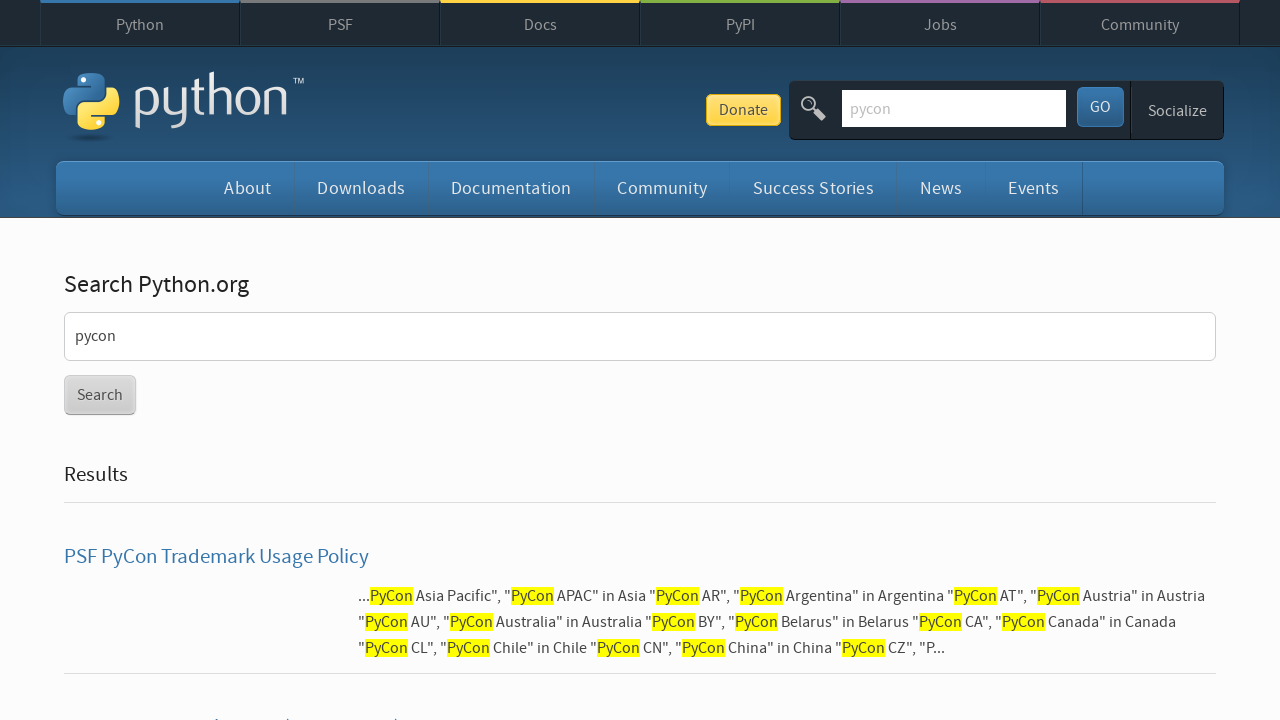